Tests right-click context menu functionality by navigating to Context Menu page and performing a right-click action

Starting URL: http://the-internet.herokuapp.com/

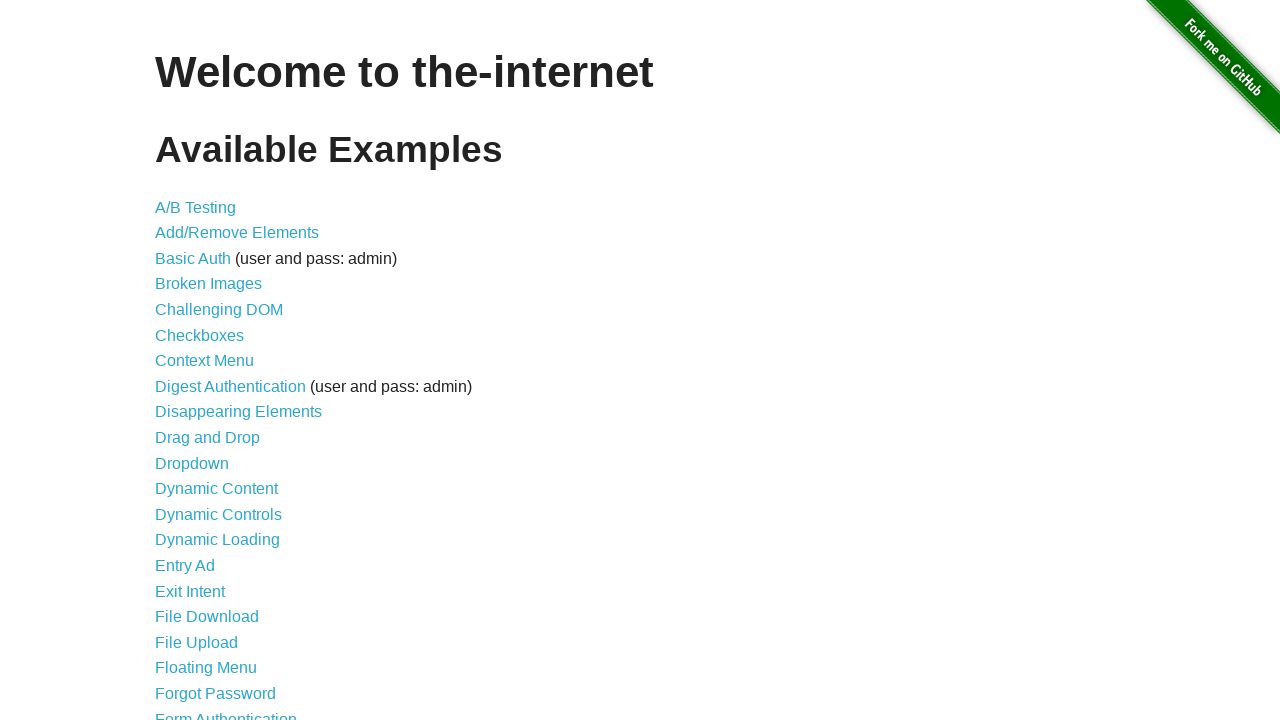

Clicked on the Context Menu link at (204, 361) on xpath=//a[text()='Context Menu']
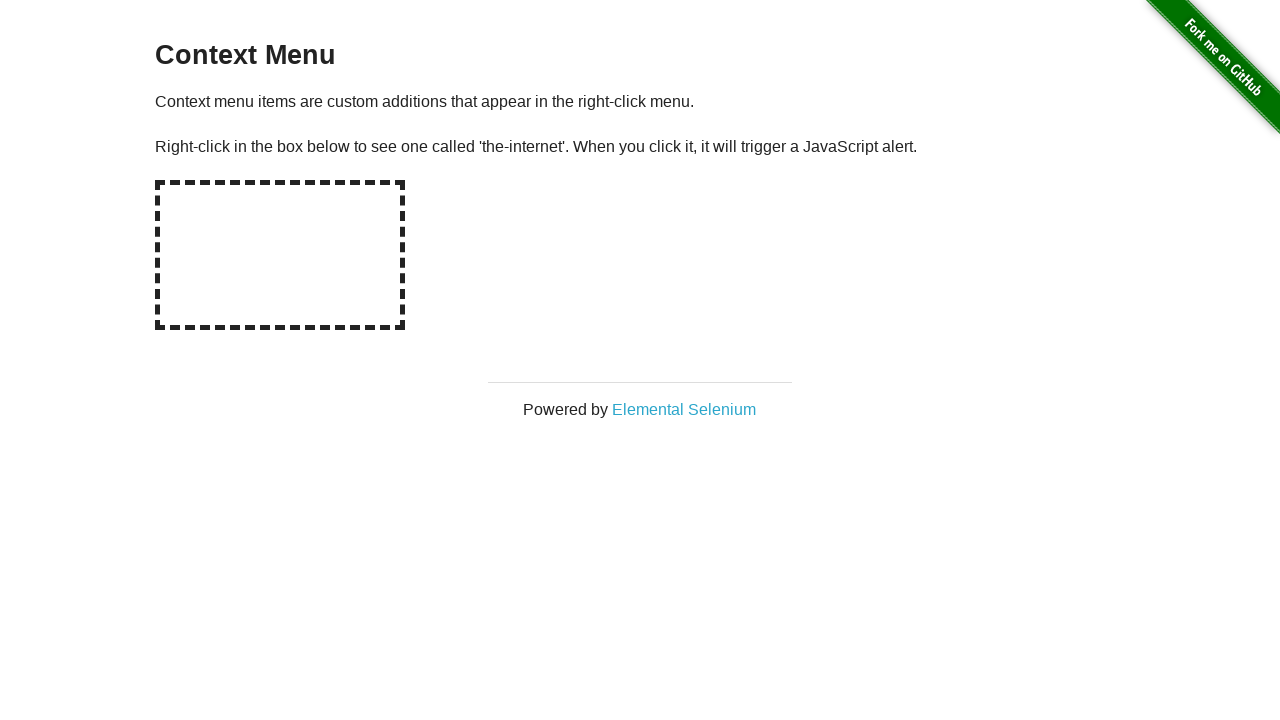

Right-clicked on the hot-spot element to trigger context menu at (280, 255) on #hot-spot
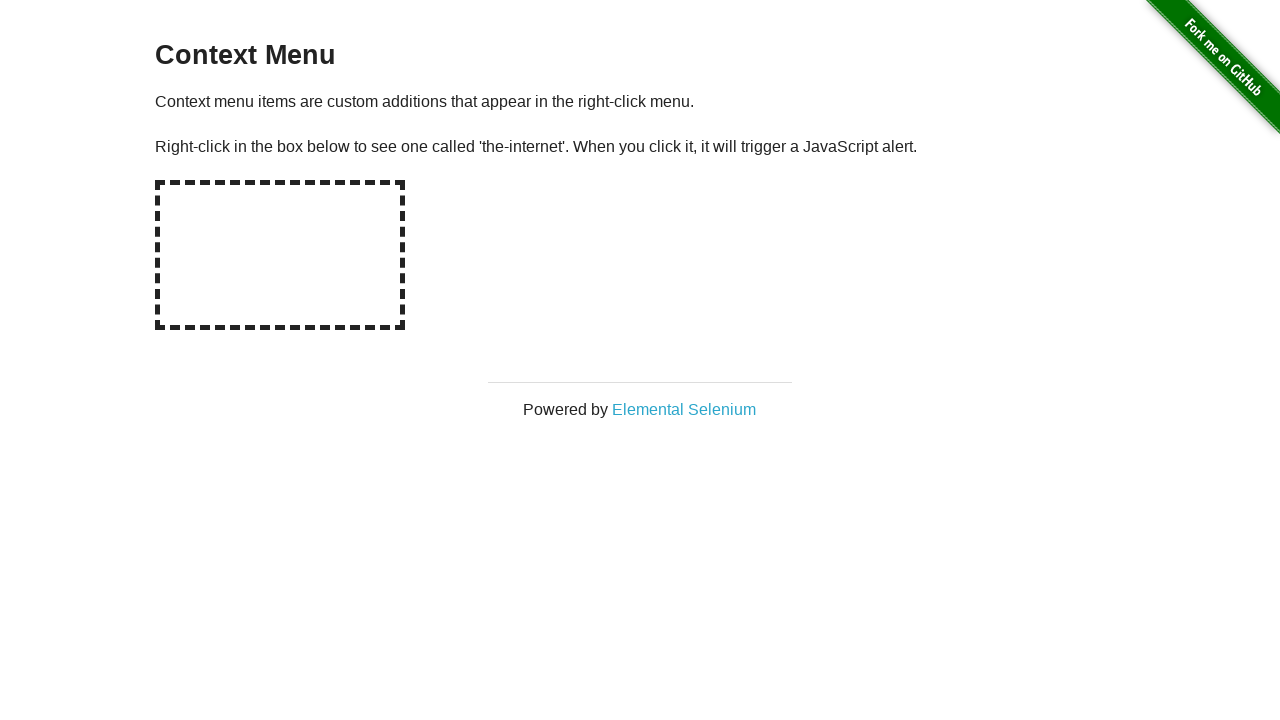

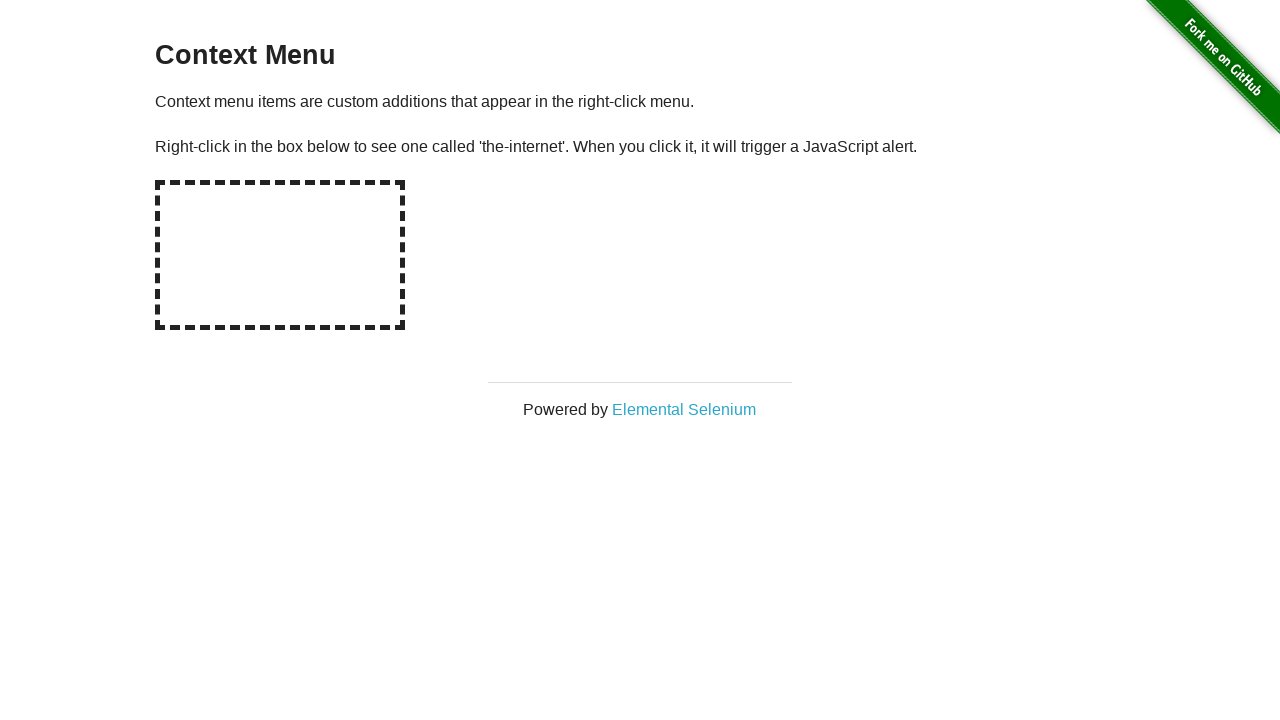